Tests that entering only 4 digits in the ZIP code field displays an error message

Starting URL: https://www.sharelane.com/cgi-bin/register.py

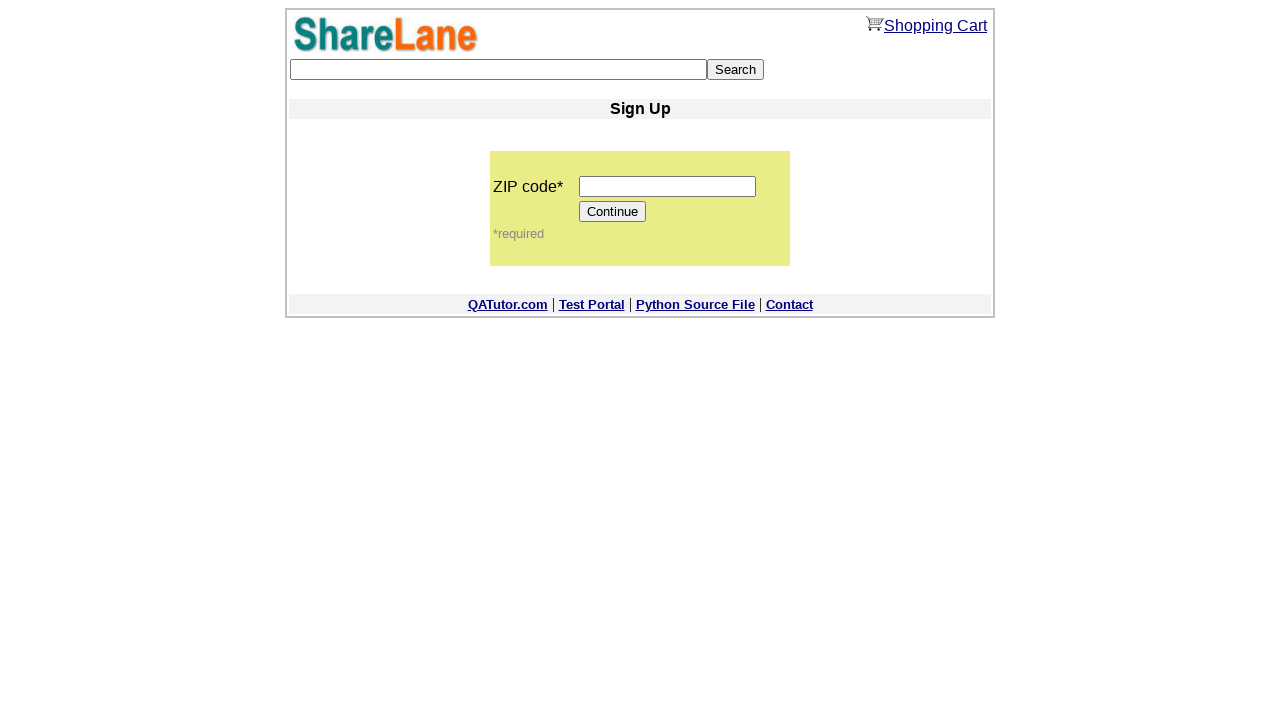

Navigated to ShareLane registration page
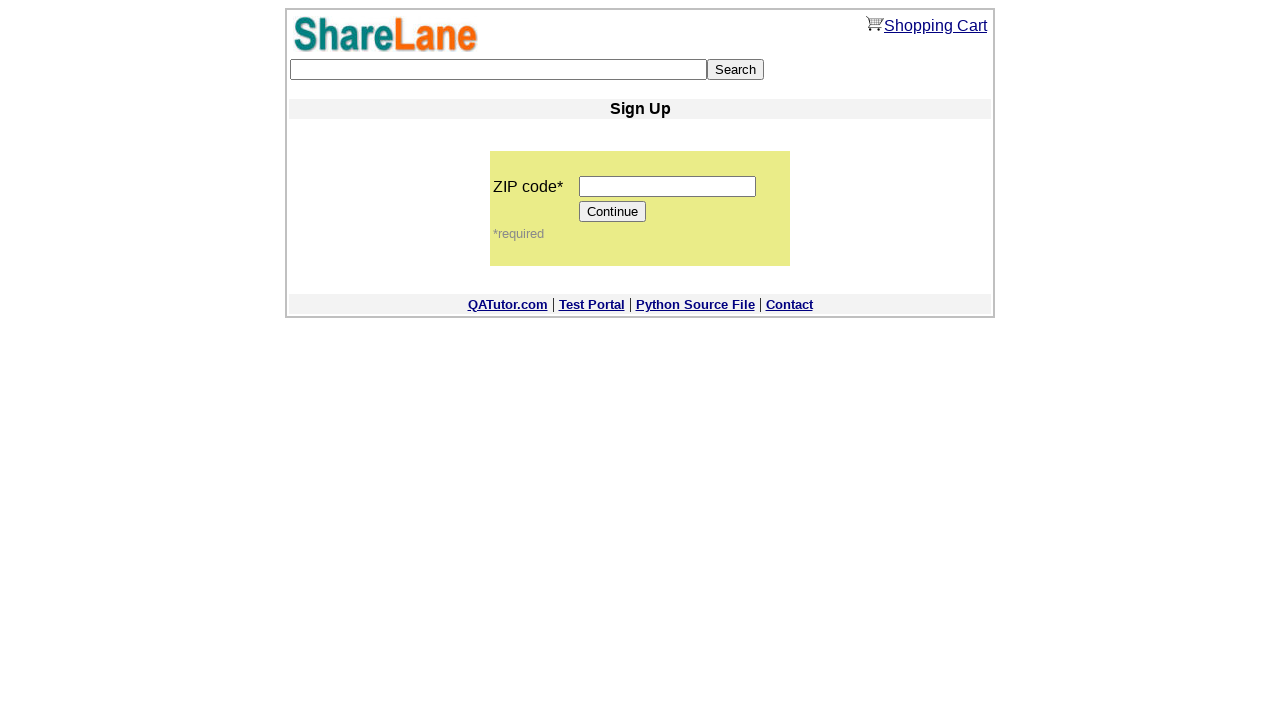

Filled ZIP code field with 4 digits: '1234' on input[name='zip_code']
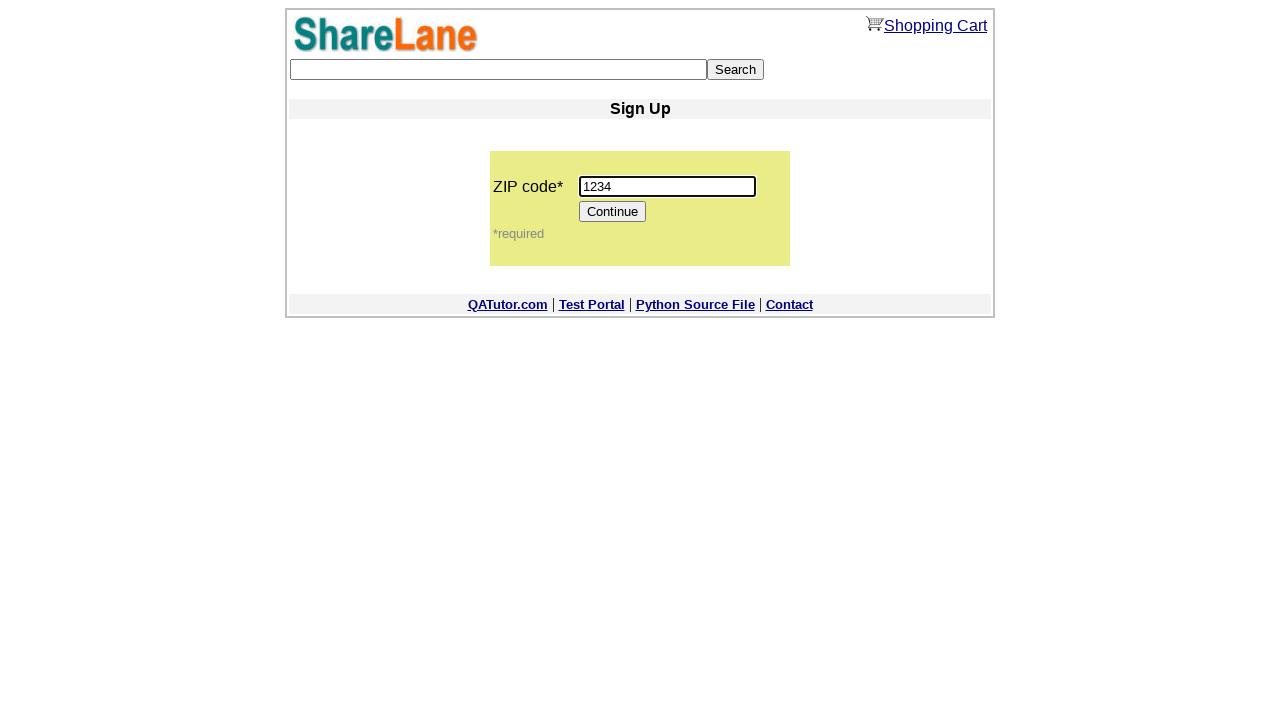

Clicked Continue button to submit form at (613, 212) on [value='Continue']
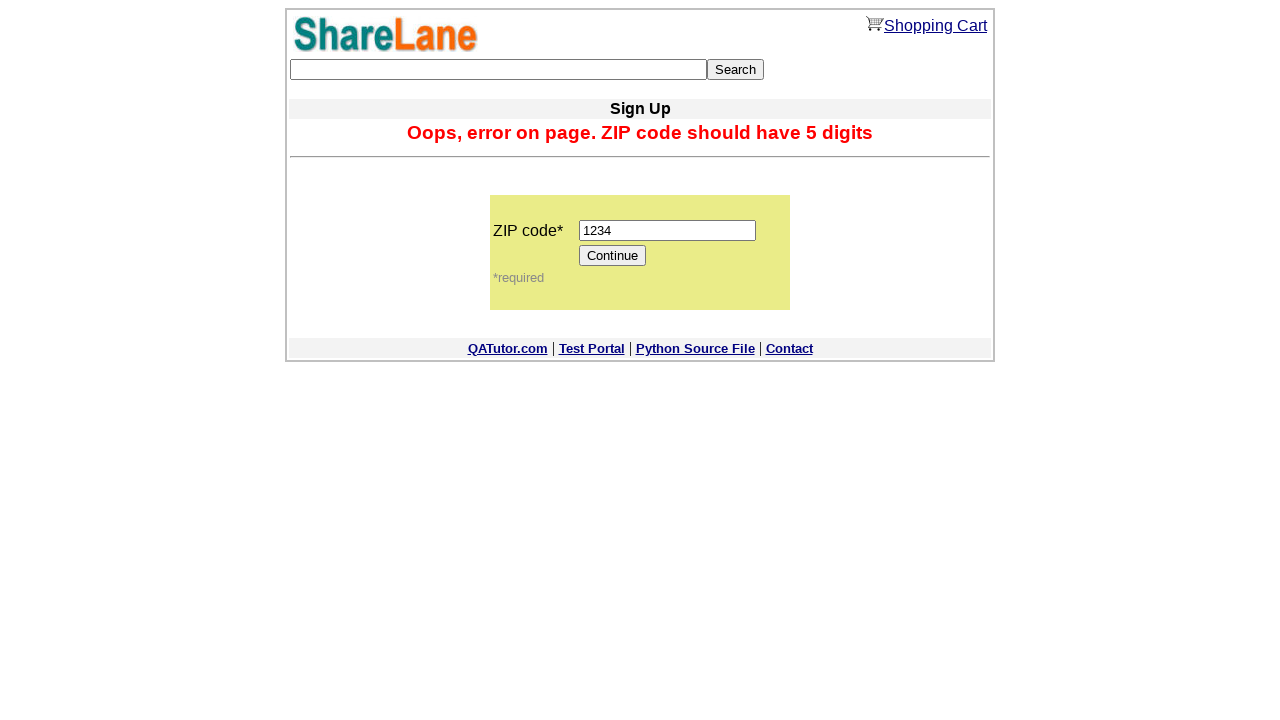

Error message appeared confirming invalid 4-digit ZIP code validation
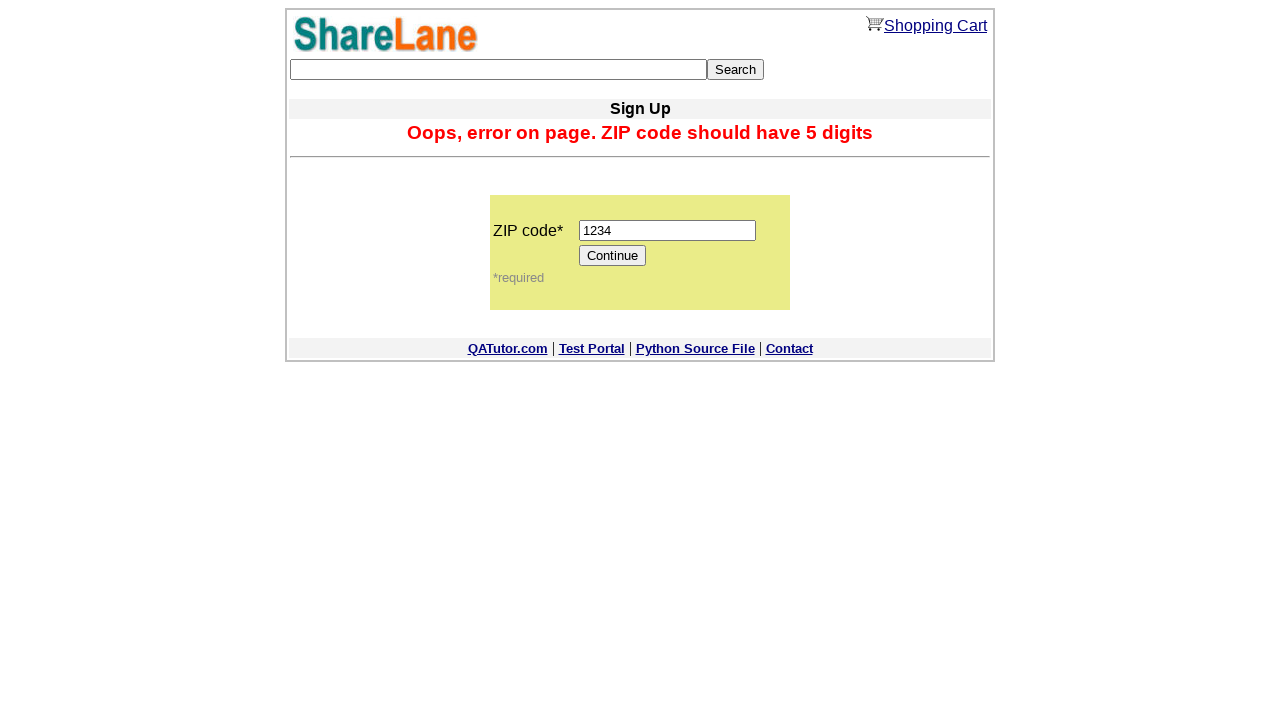

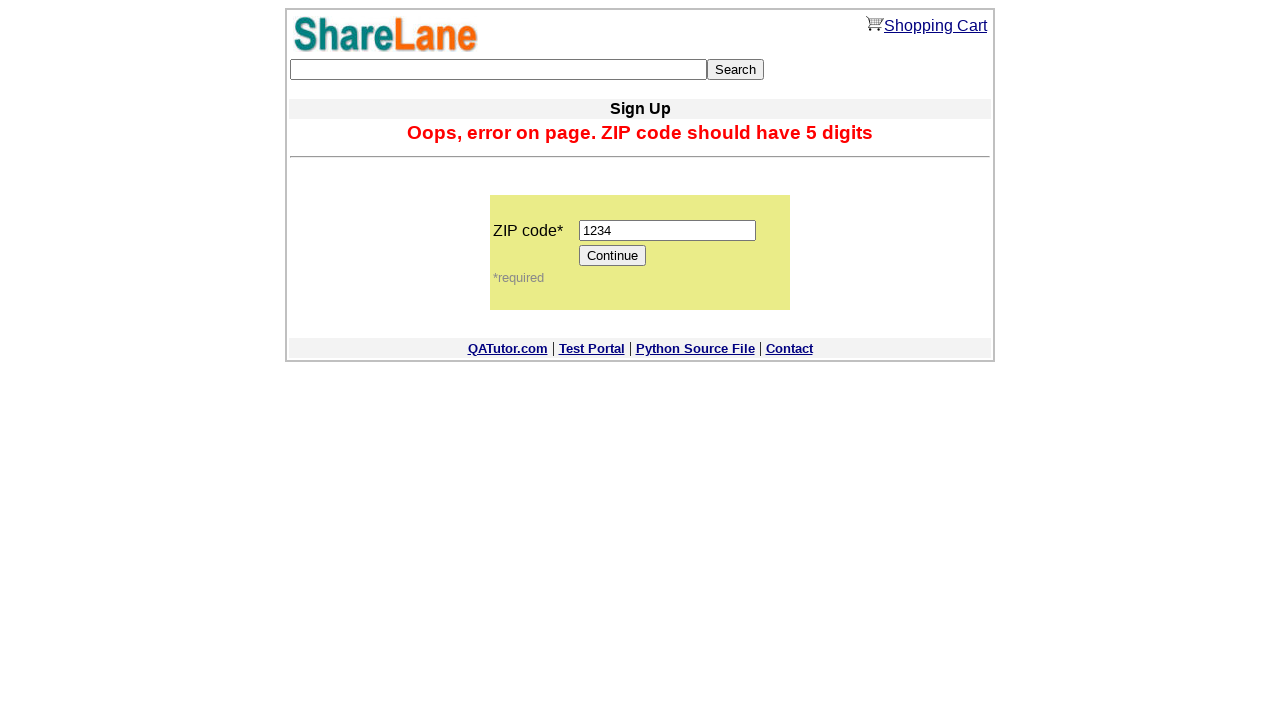